Tests attempting to make a purchase with an empty cart by navigating directly to cart and trying to place an order.

Starting URL: https://www.demoblaze.com

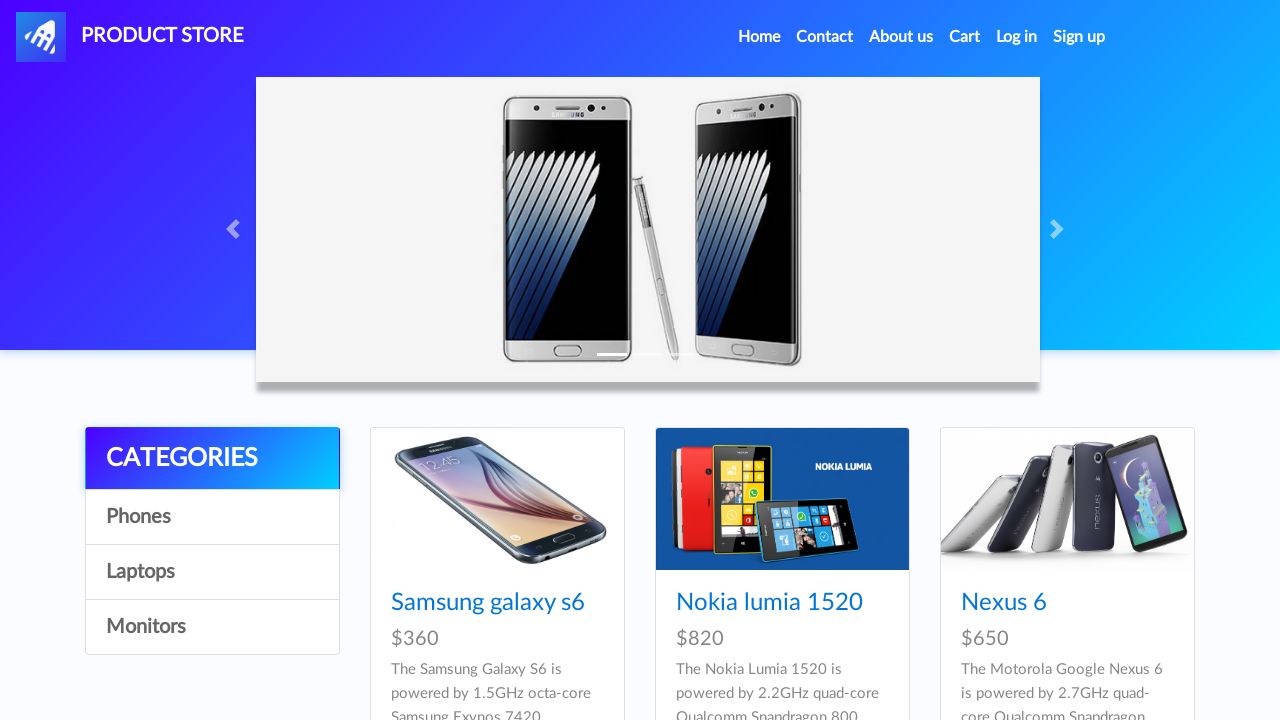

Clicked cart button to navigate to cart page at (965, 37) on #cartur
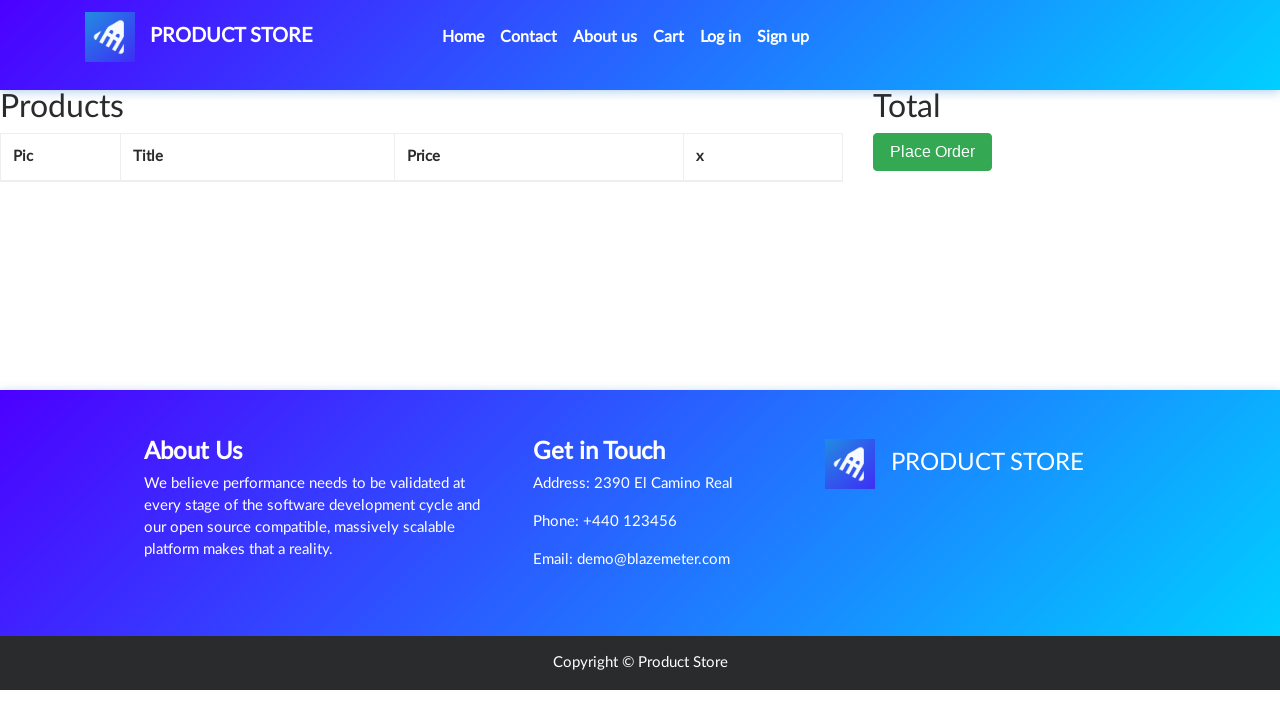

Waited for cart page to load
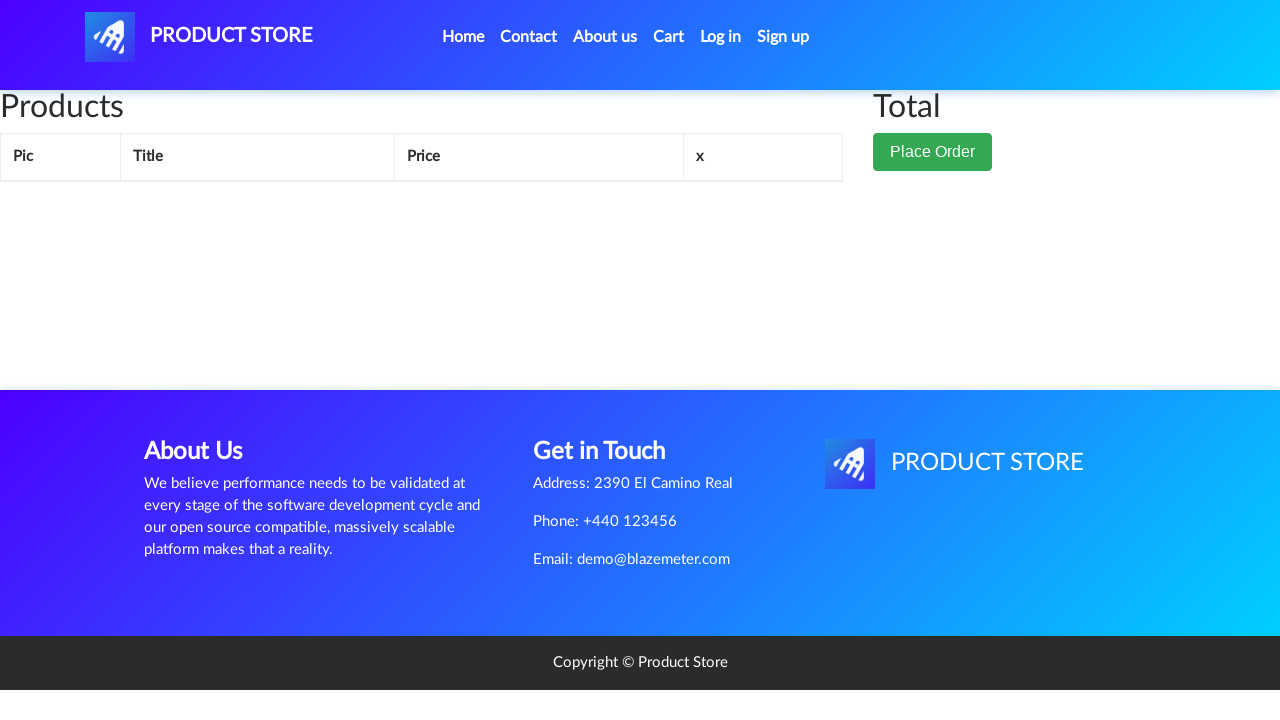

Clicked Place Order button with empty cart at (933, 152) on button:has-text('Place Order')
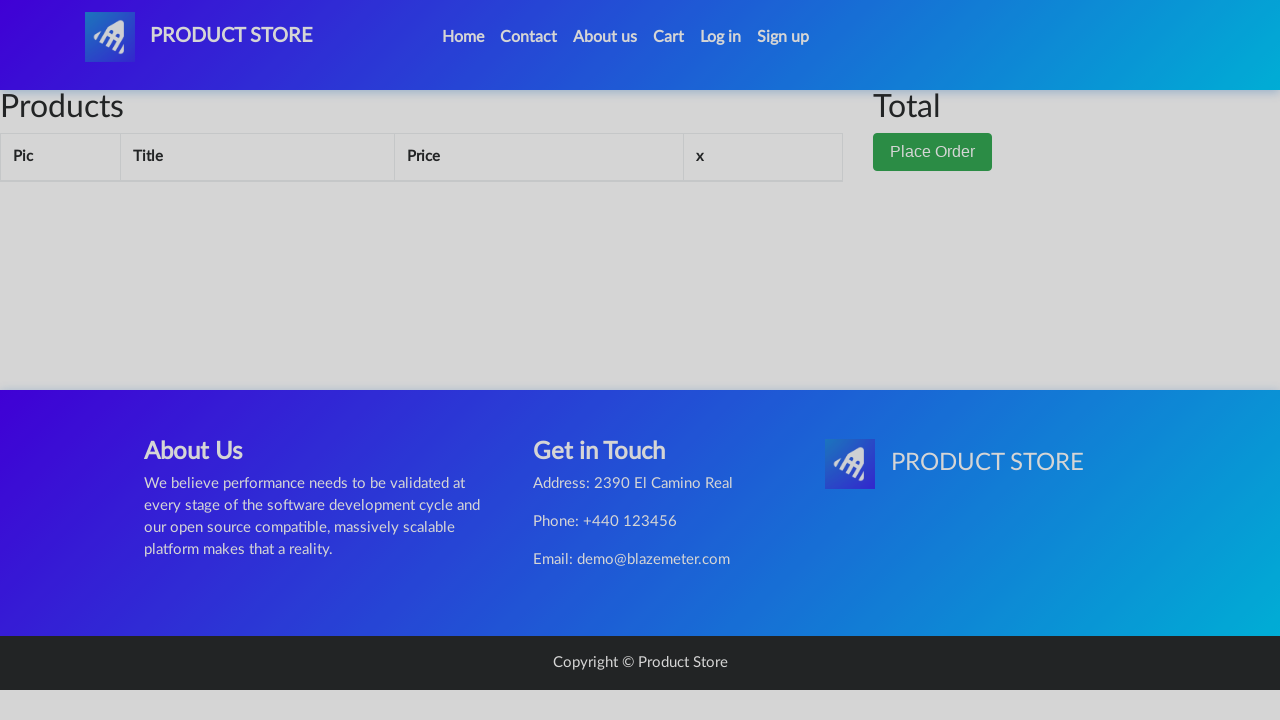

Order modal appeared on screen
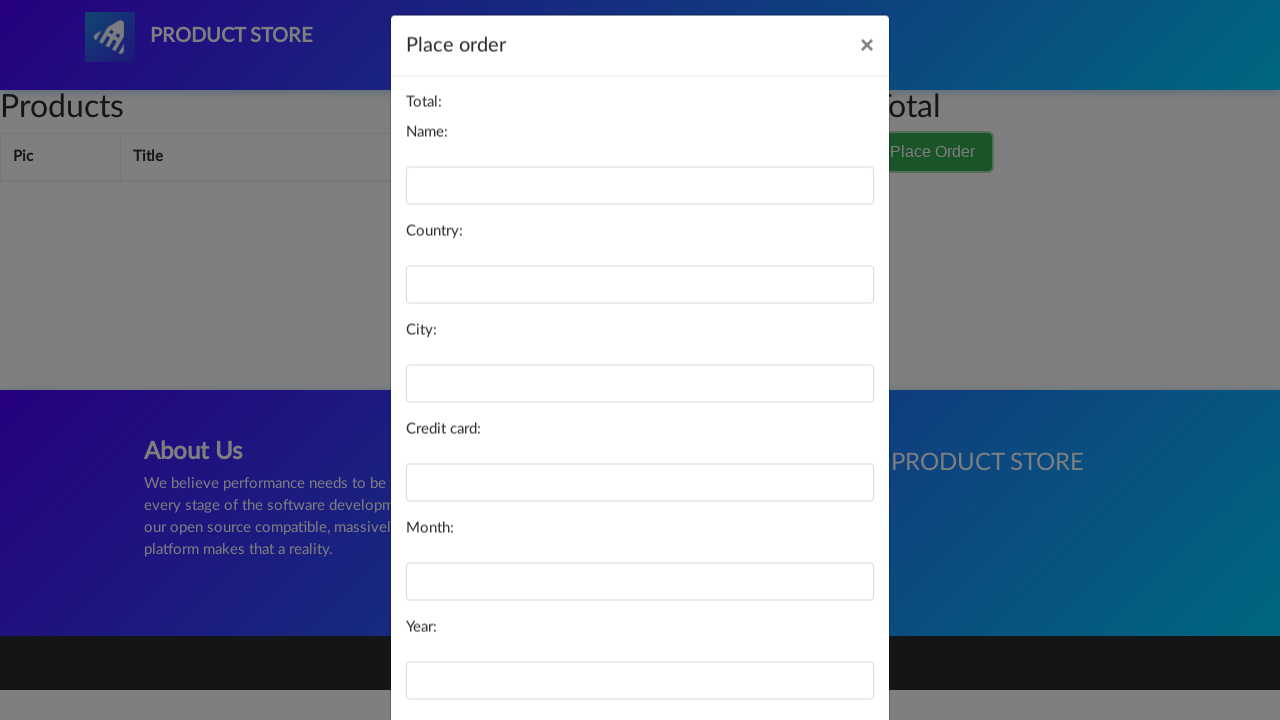

Filled name field with 'Test User' on #name
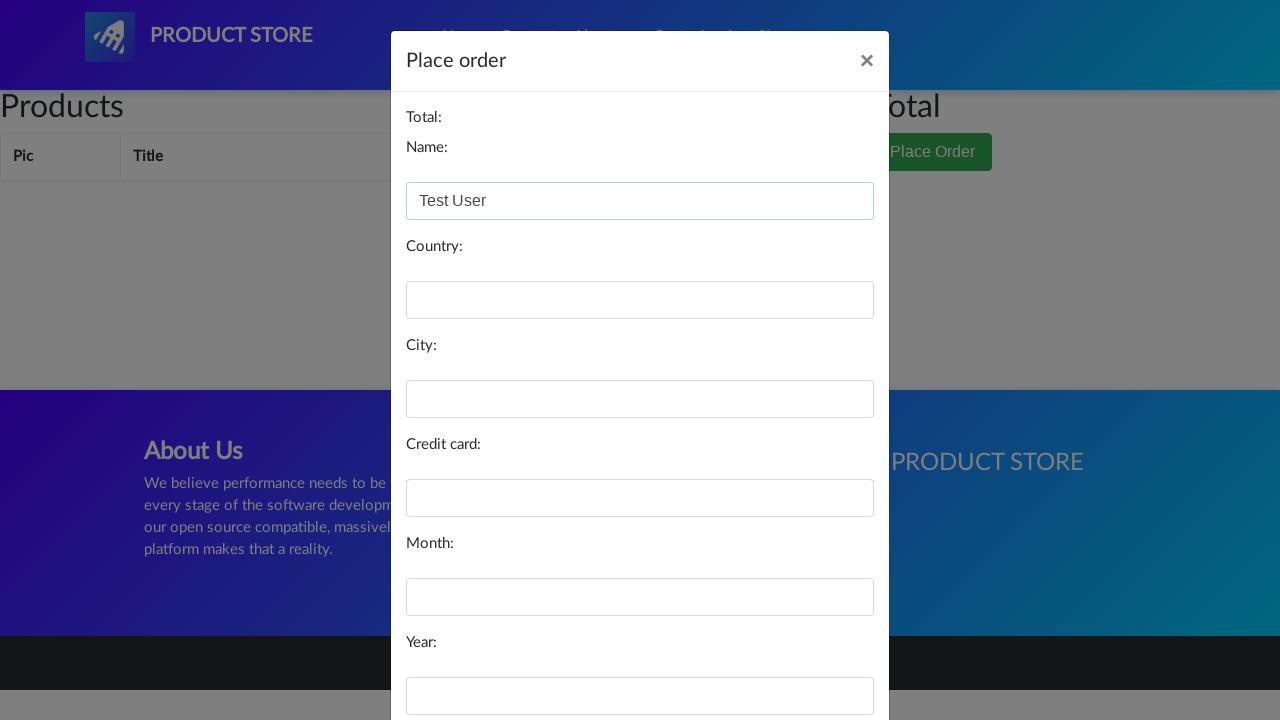

Filled country field with 'Test Country' on #country
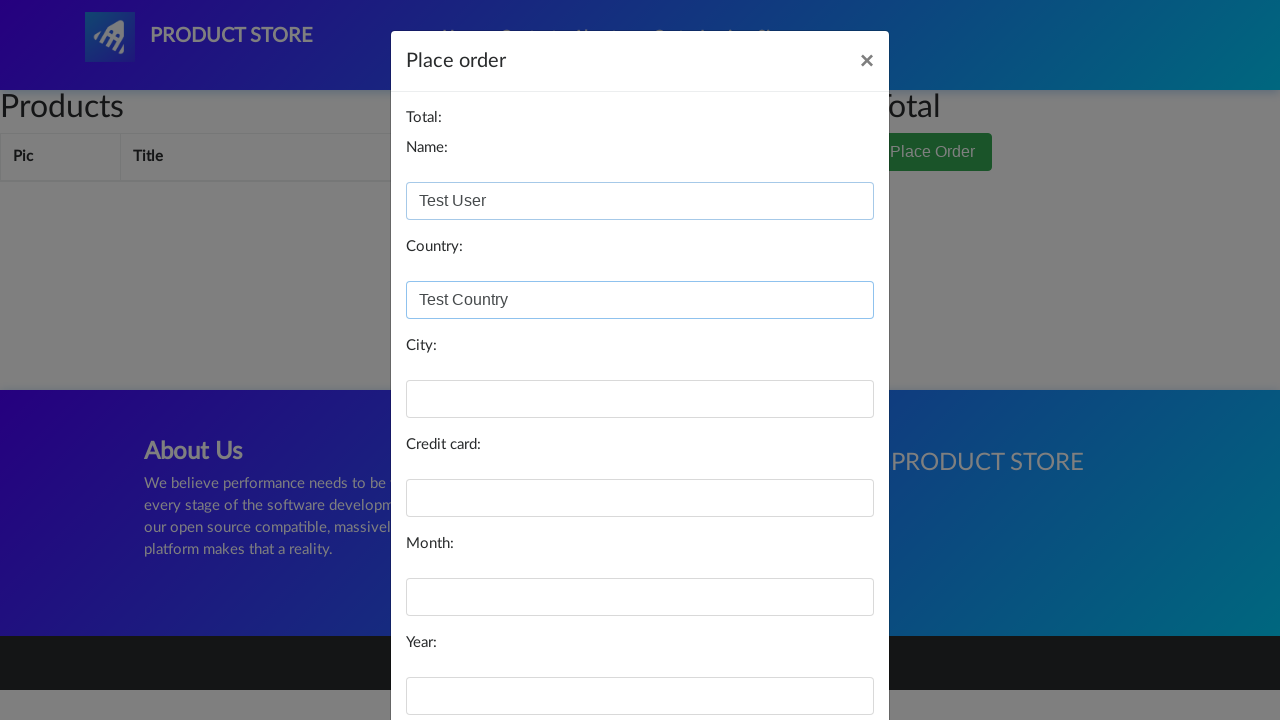

Filled city field with 'Test City' on #city
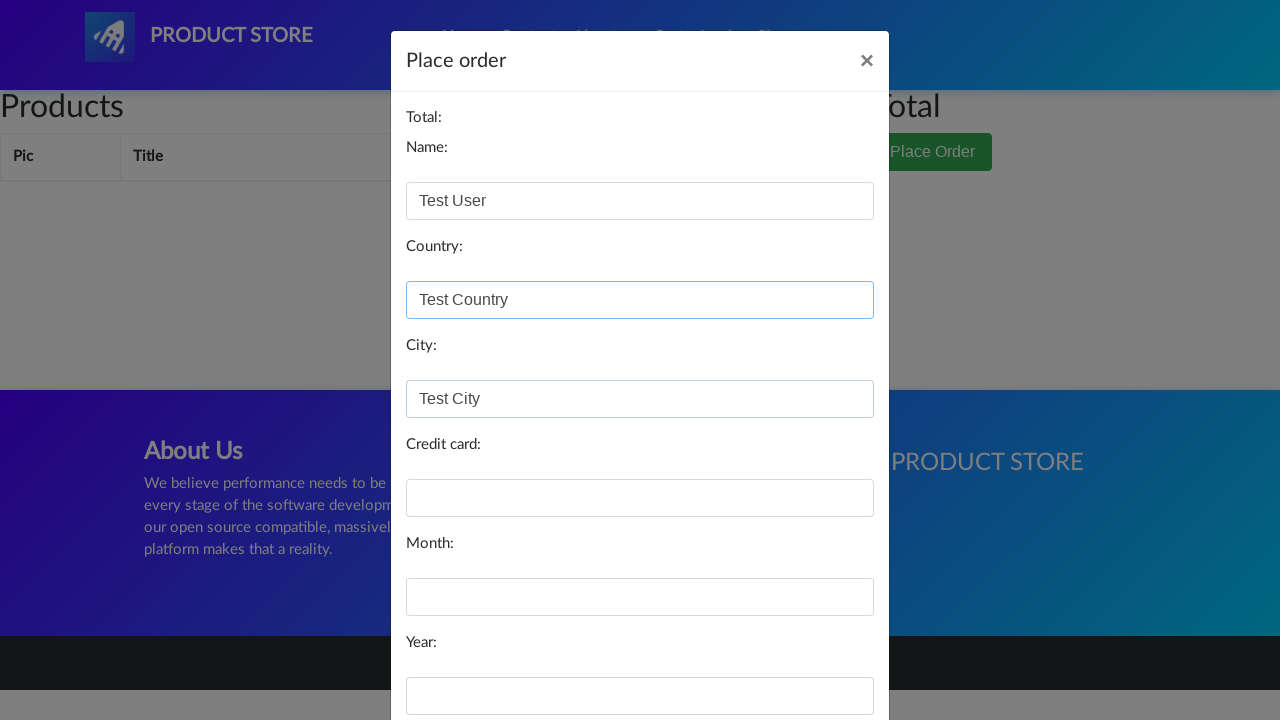

Filled card field with test credit card number on #card
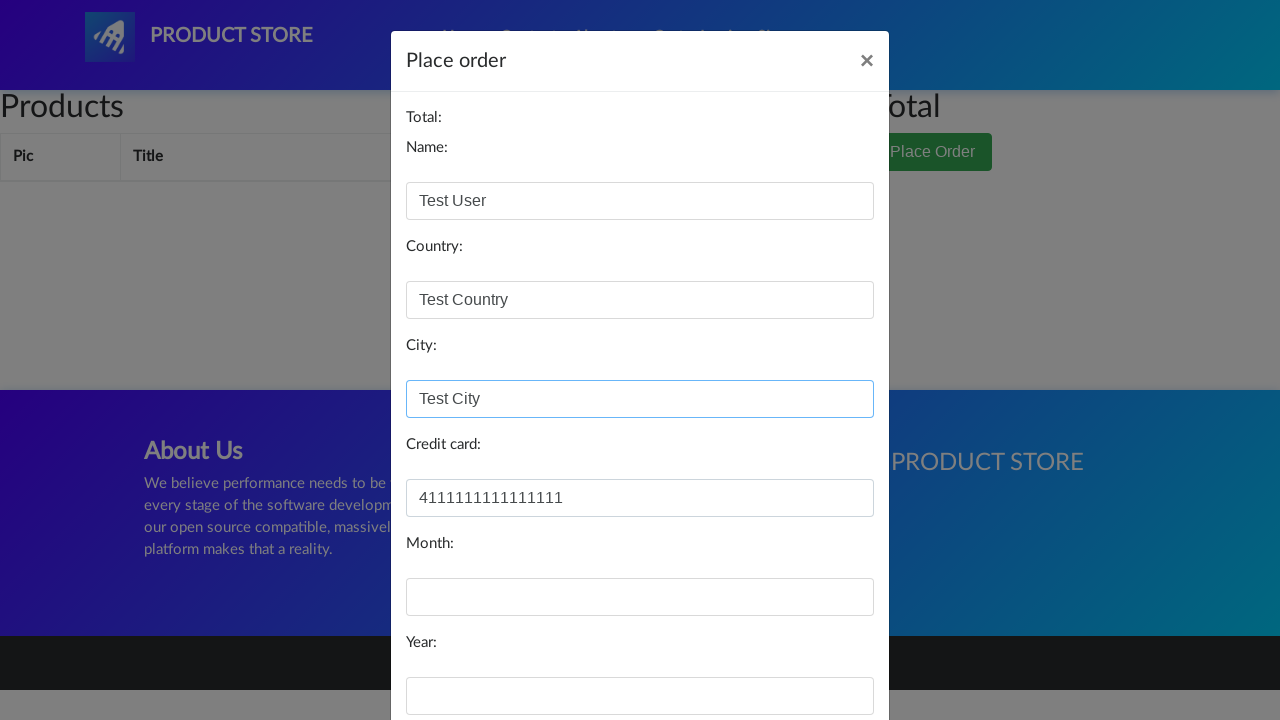

Filled month field with '12' on #month
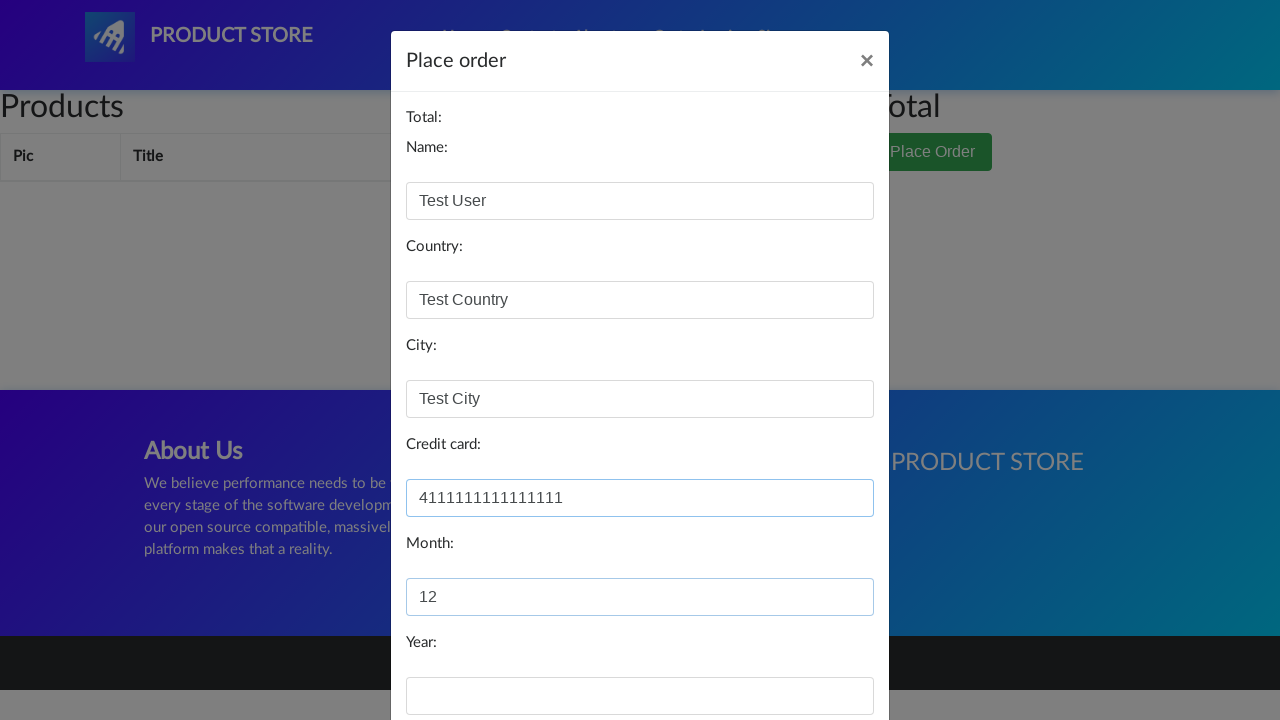

Filled year field with '2025' on #year
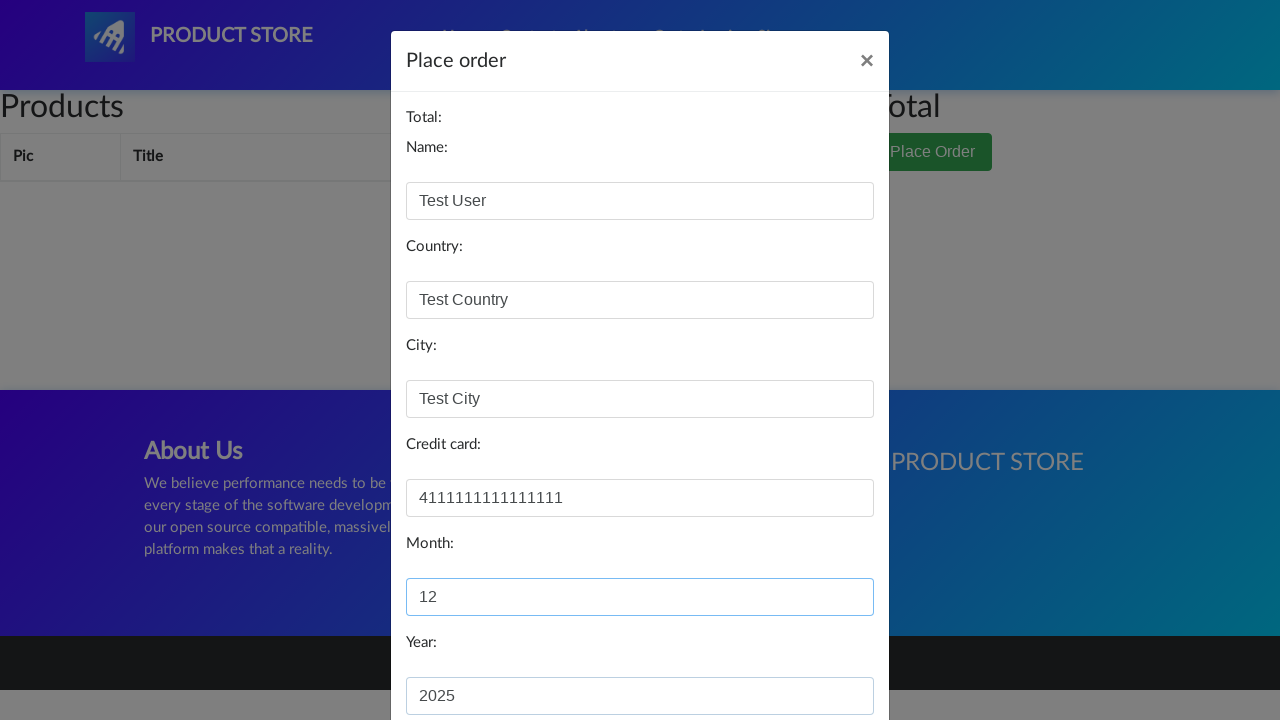

Clicked Purchase button to attempt order with empty cart at (823, 655) on button:has-text('Purchase')
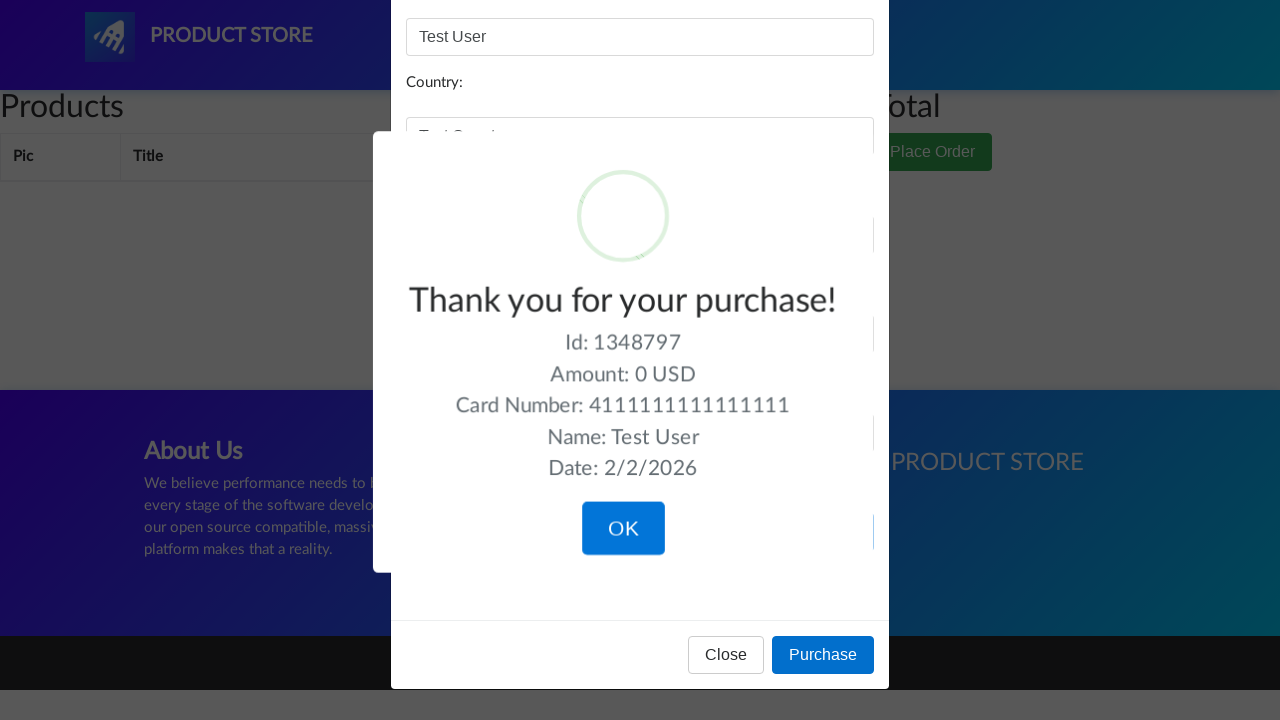

Waited for purchase response from empty cart
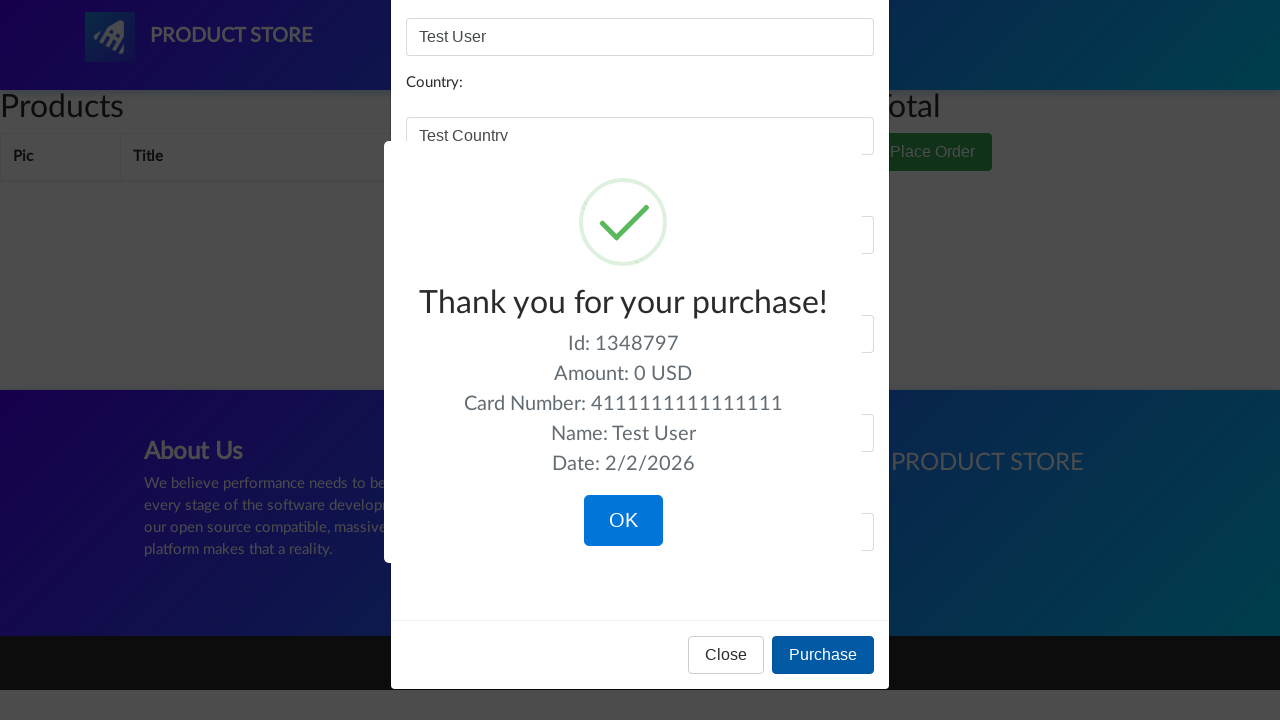

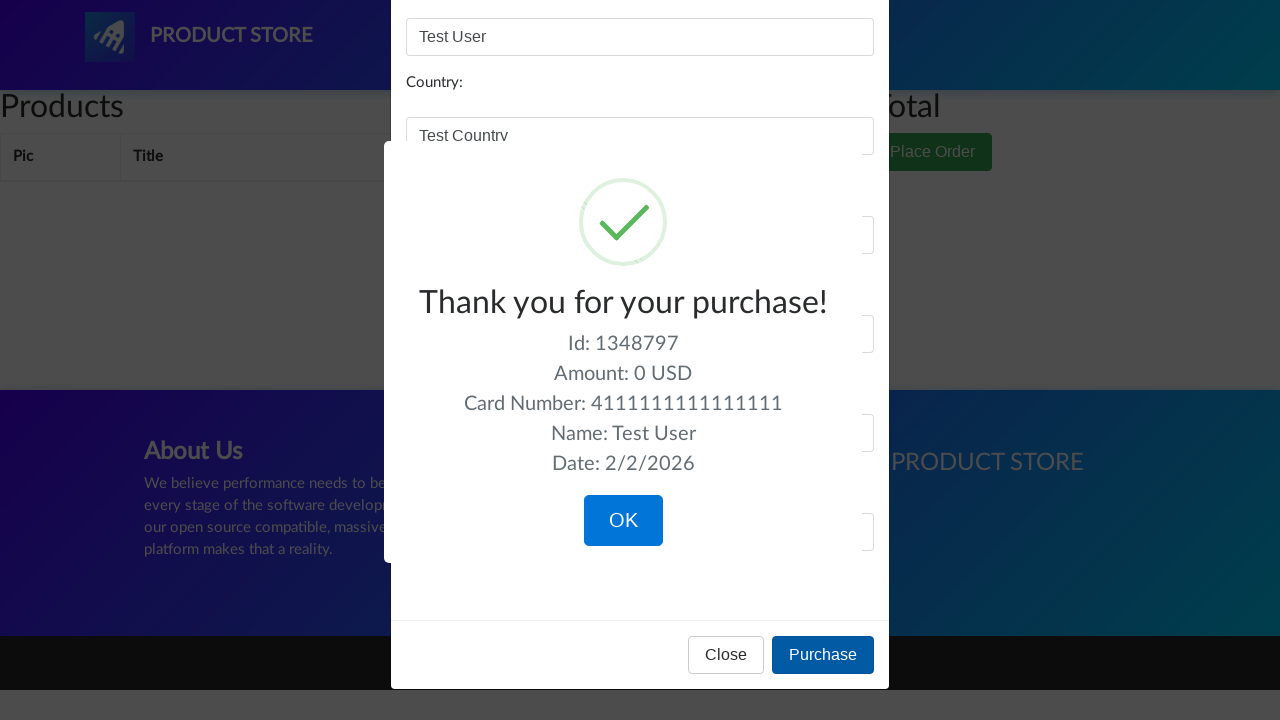